Tests A/B test opt-out by adding an opt-out cookie before visiting the A/B test page, then navigating to the test page and verifying the opt-out works

Starting URL: http://the-internet.herokuapp.com

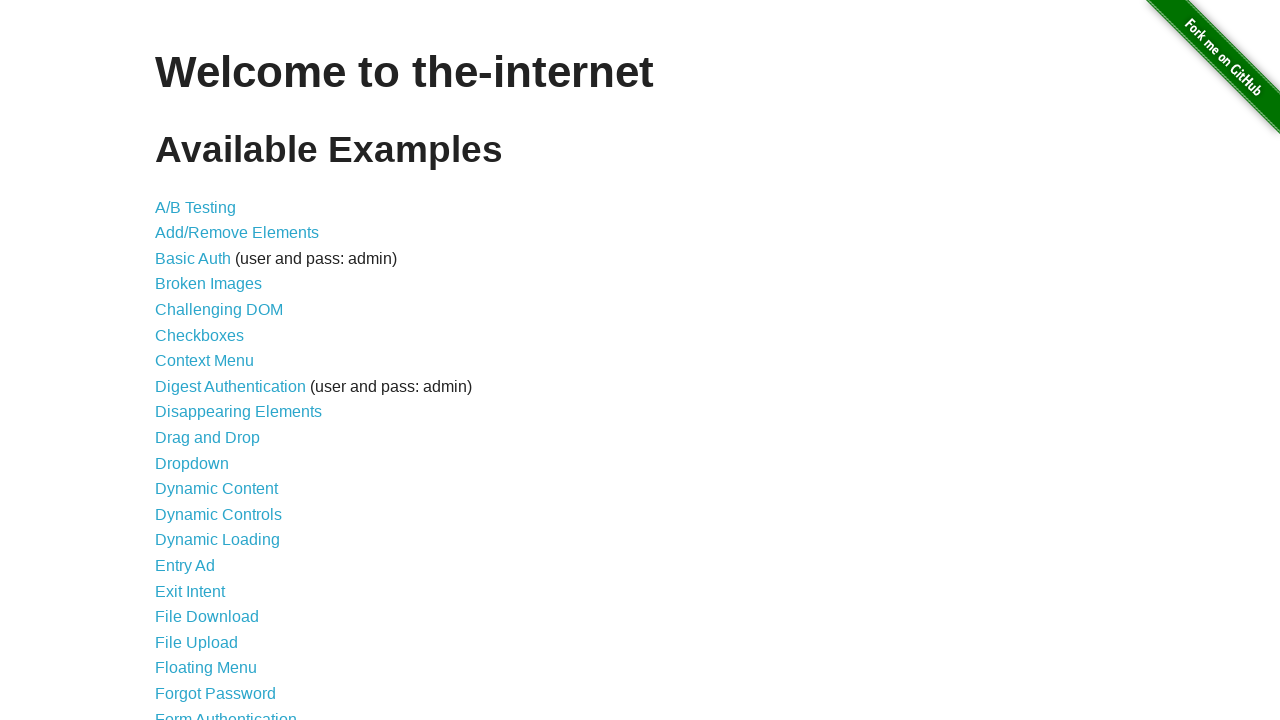

Added optimizelyOptOut cookie with value 'true' to context
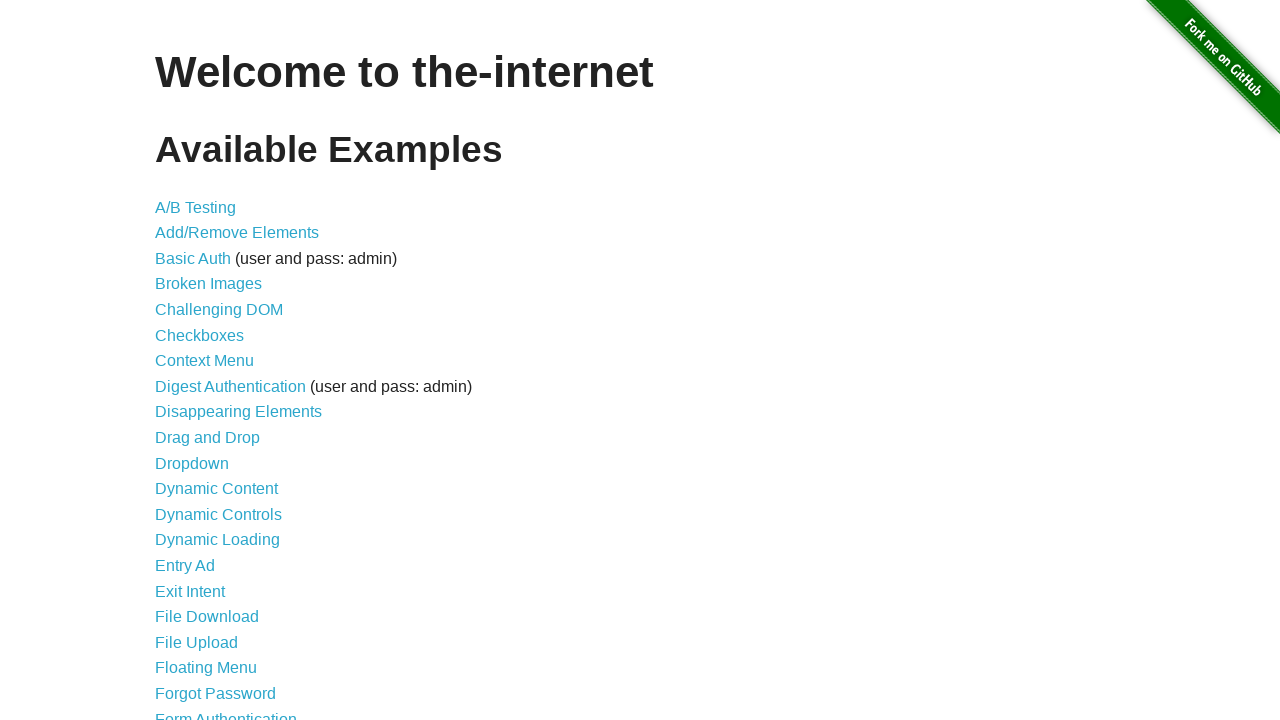

Navigated to A/B test page at /abtest
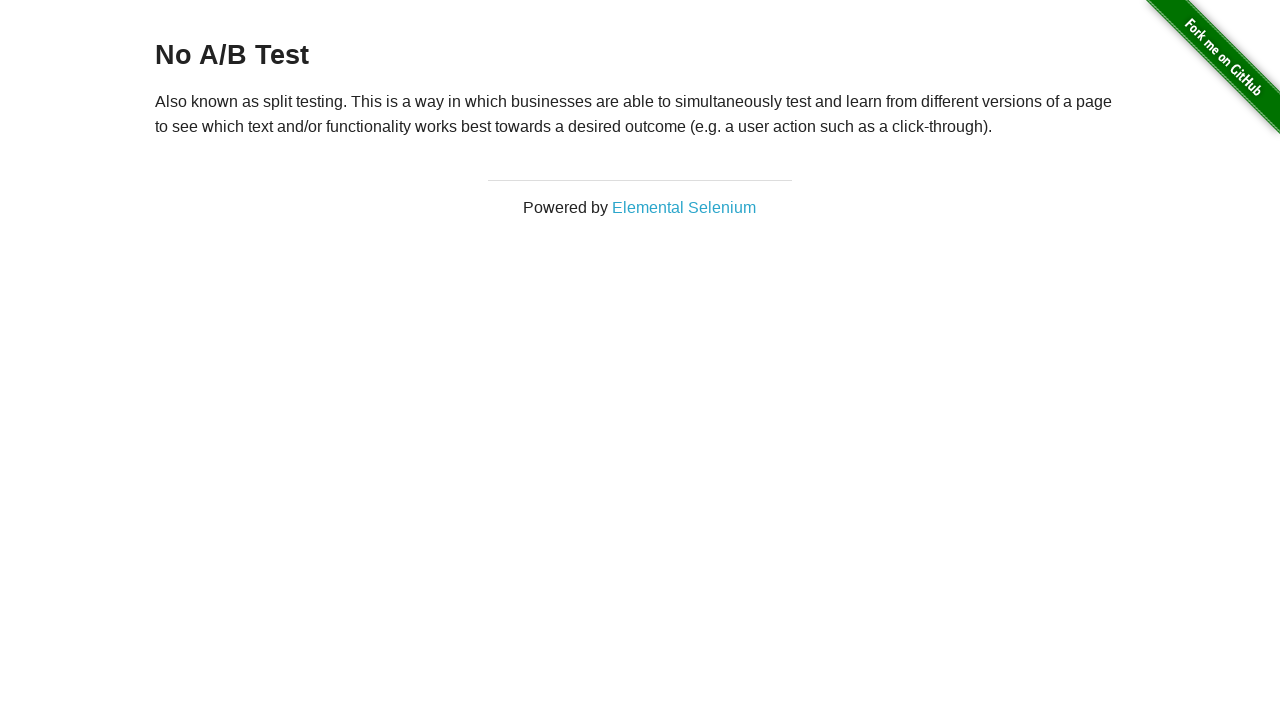

Verified that page heading shows 'No A/B Test', confirming opt-out cookie worked
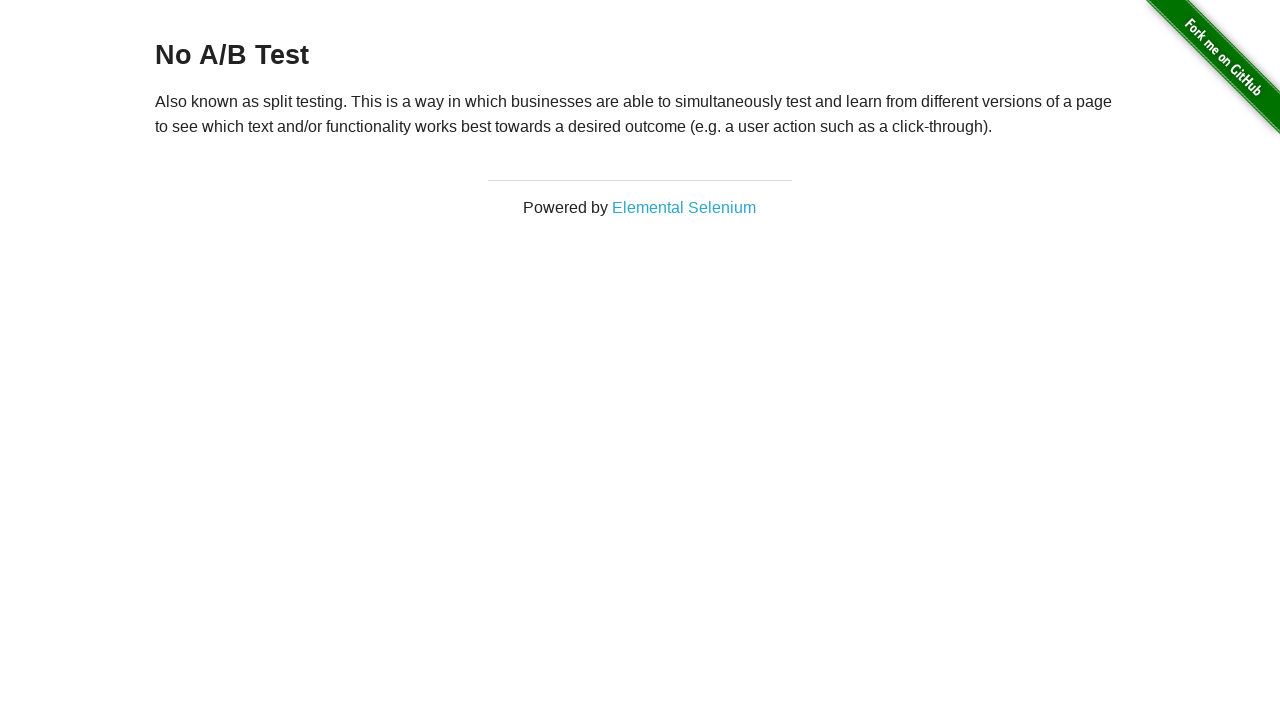

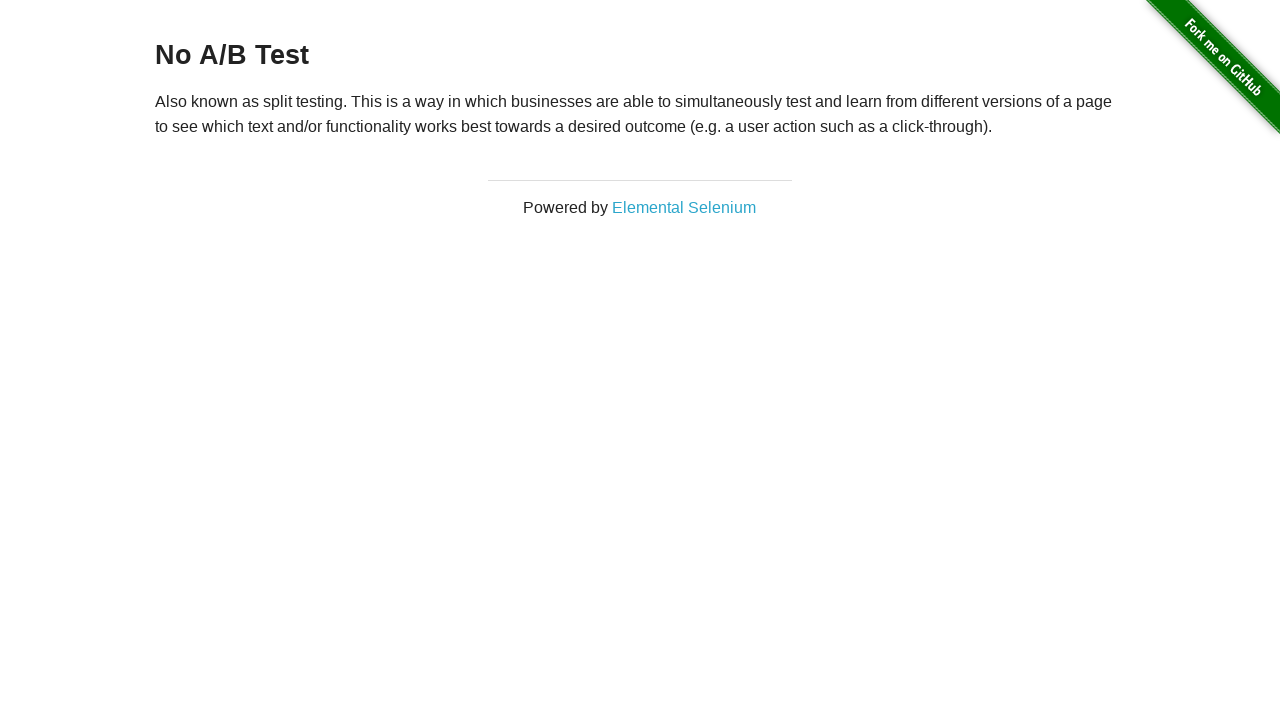